Tests the Playwright documentation website by verifying the page title contains "Playwright", checking the "Get Started" link has the correct href attribute, clicking it, and verifying the Installation heading is visible on the resulting page.

Starting URL: https://playwright.dev

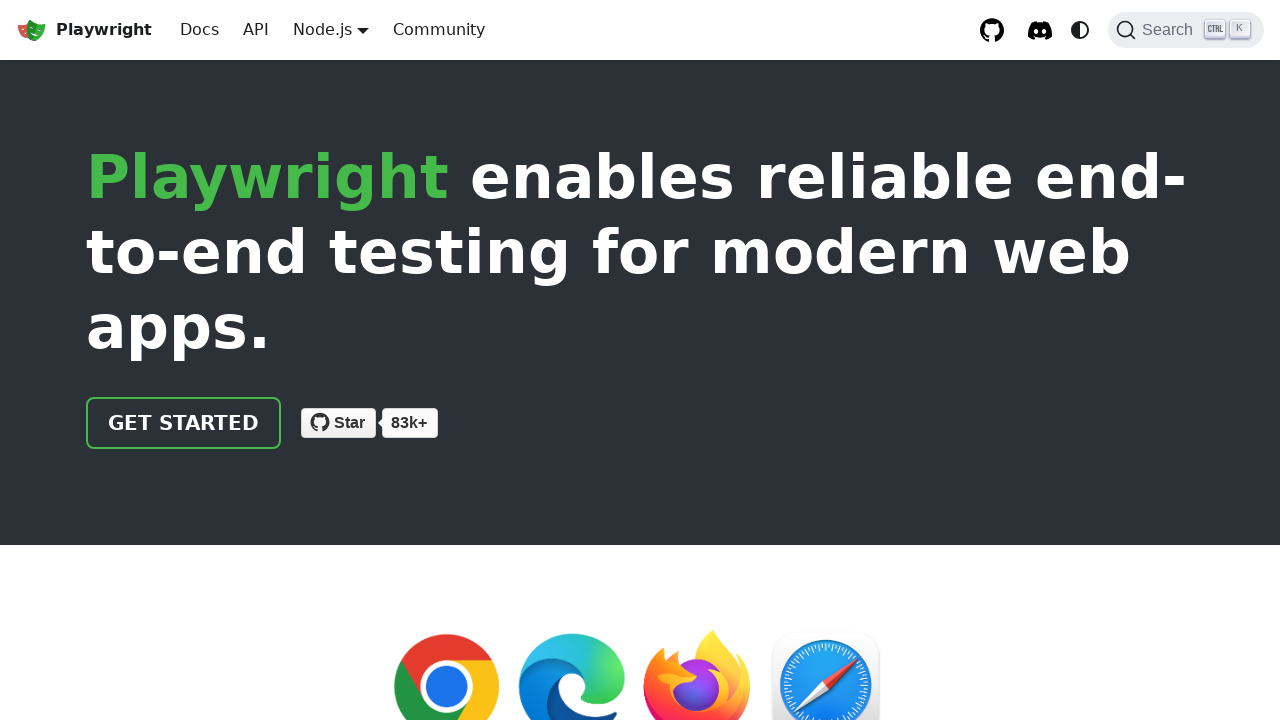

Verified page title contains 'Playwright'
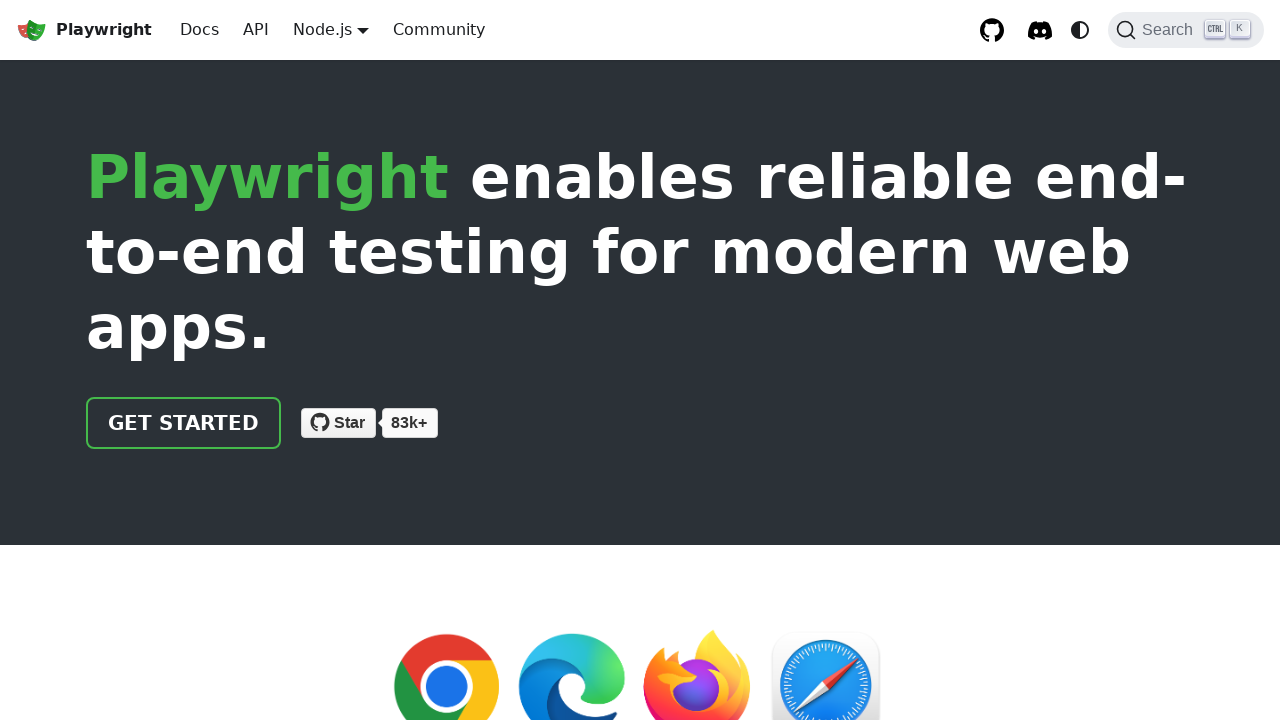

Located the 'Get Started' link
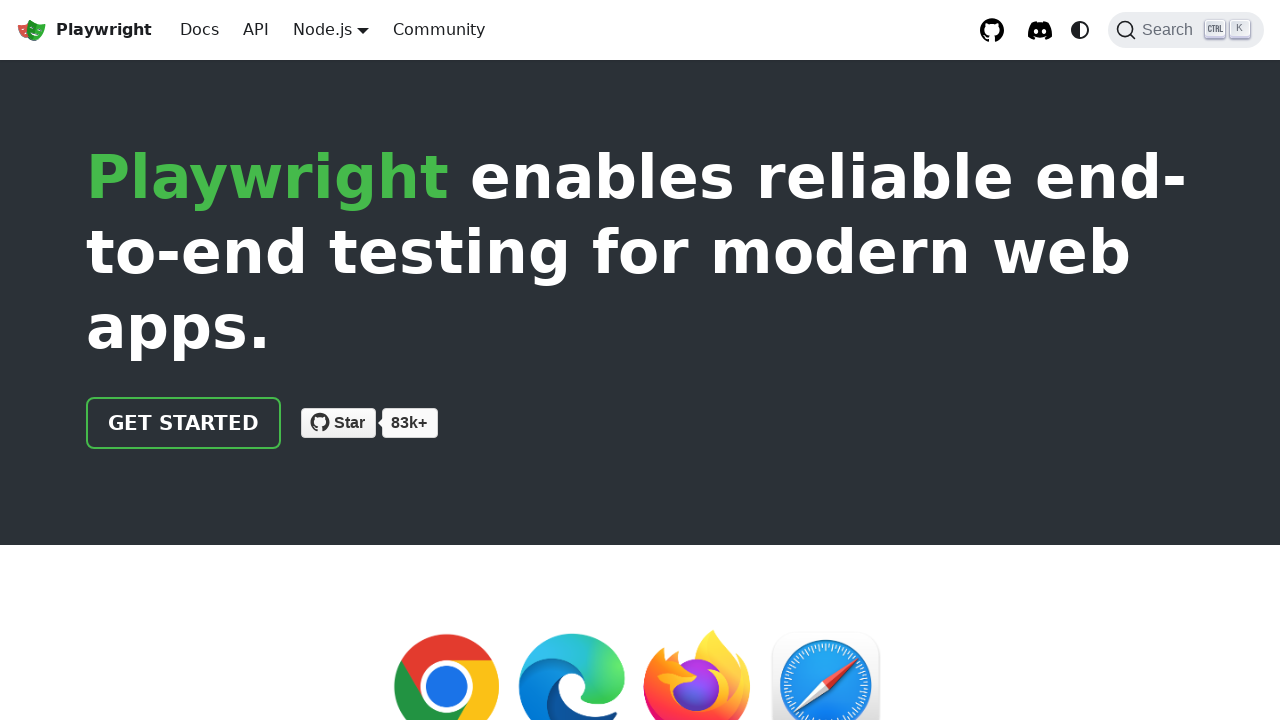

Verified 'Get Started' link has correct href attribute '/docs/intro'
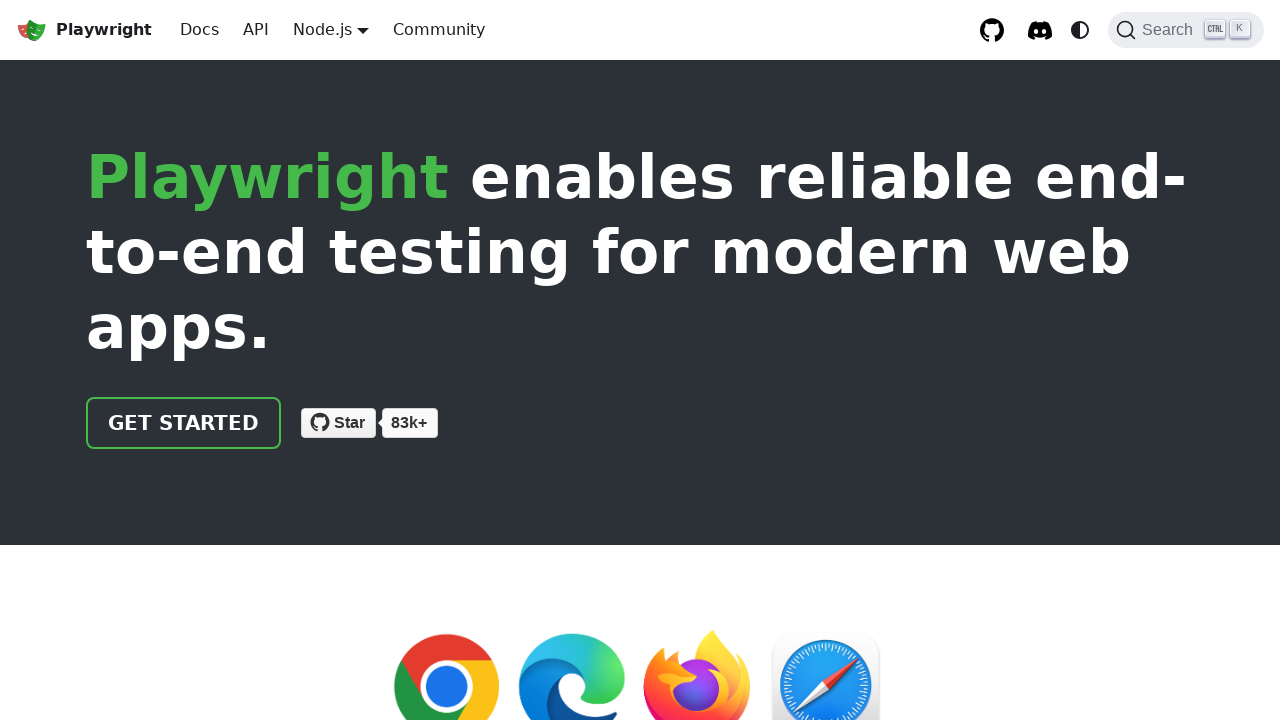

Clicked the 'Get Started' link at (184, 423) on internal:role=link[name="Get Started"i]
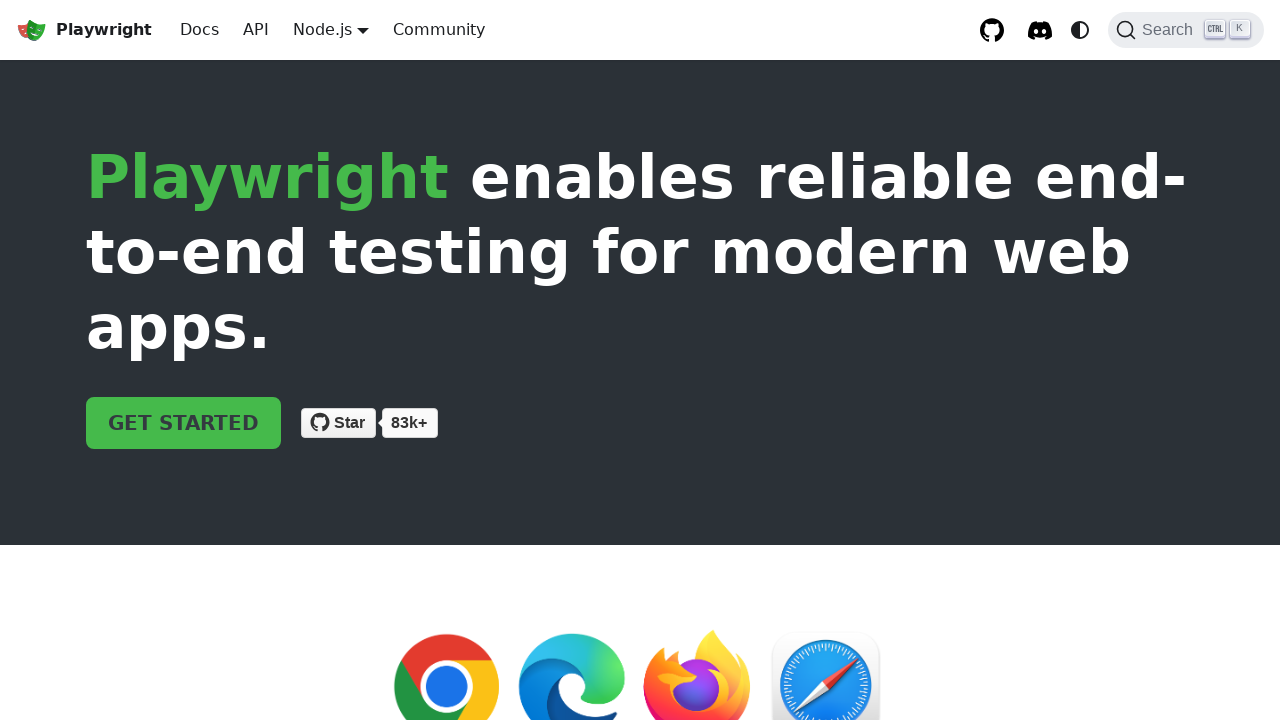

Verified Installation heading is visible on the page
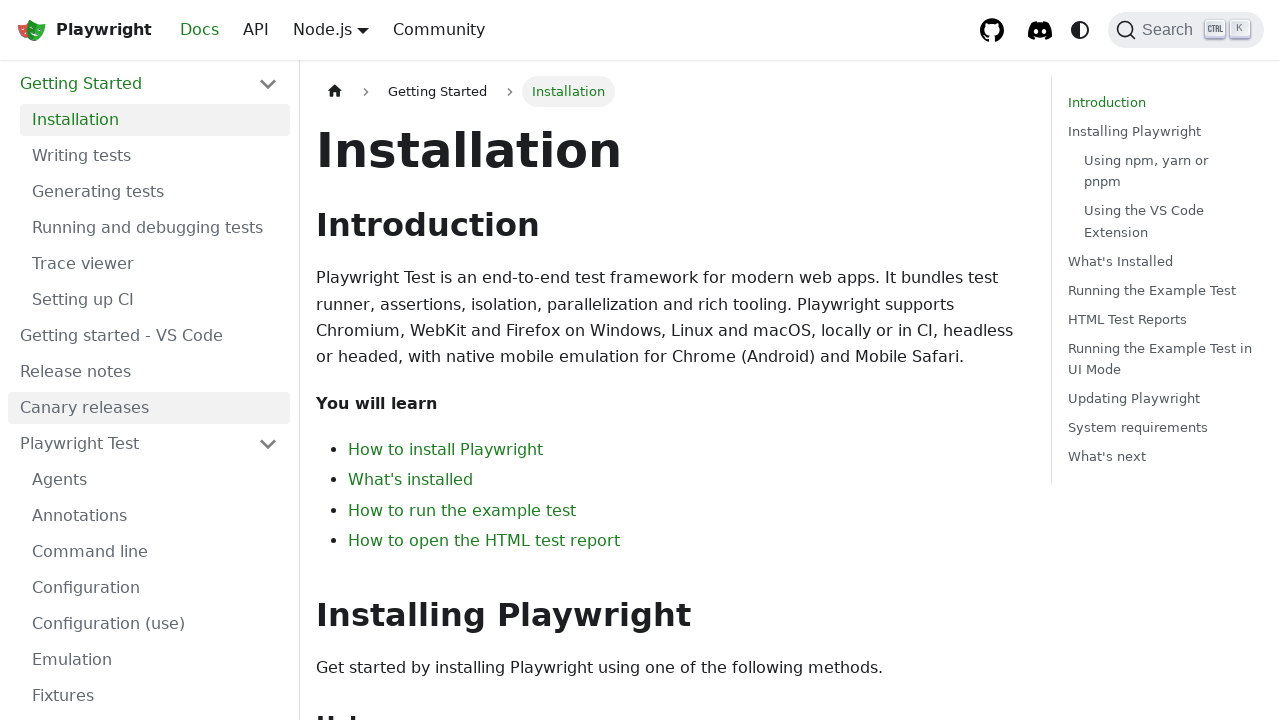

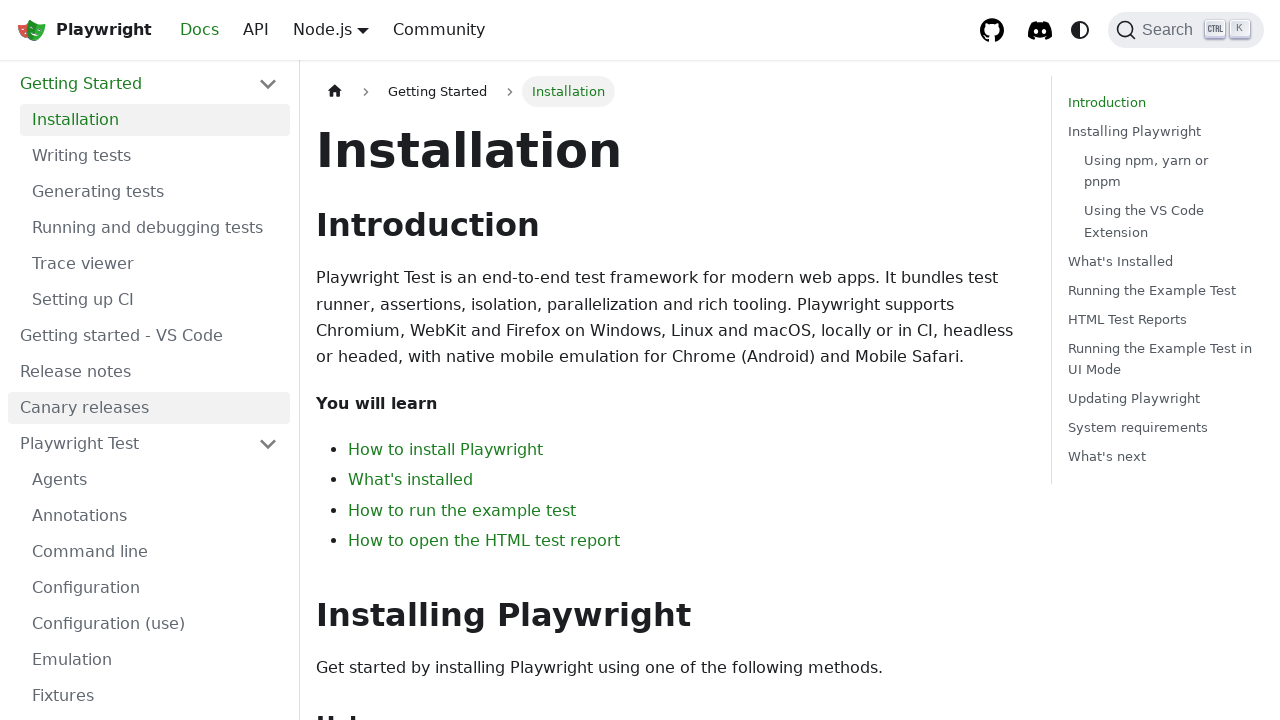